Navigates to a book listing page on literatura.mk, waits for the book items to load, then navigates through pagination to verify multiple pages of books are accessible.

Starting URL: https://www.literatura.mk/knigi/

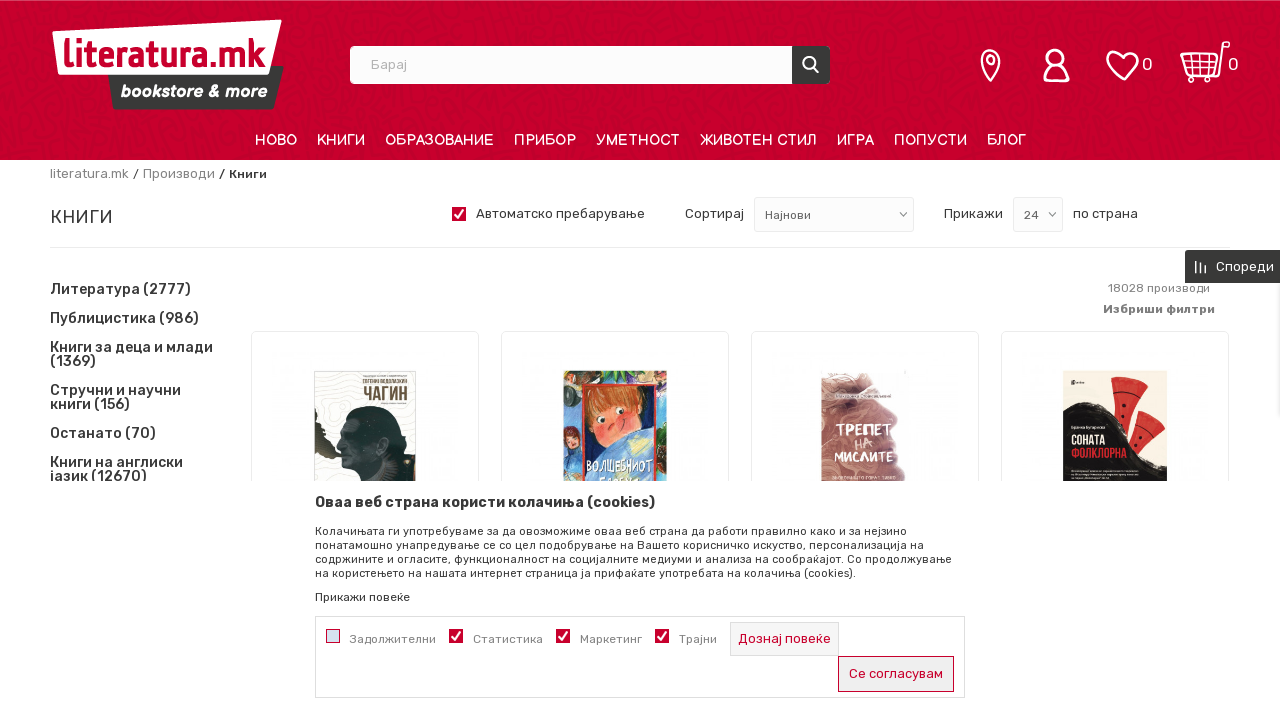

Waited for pagination element to load
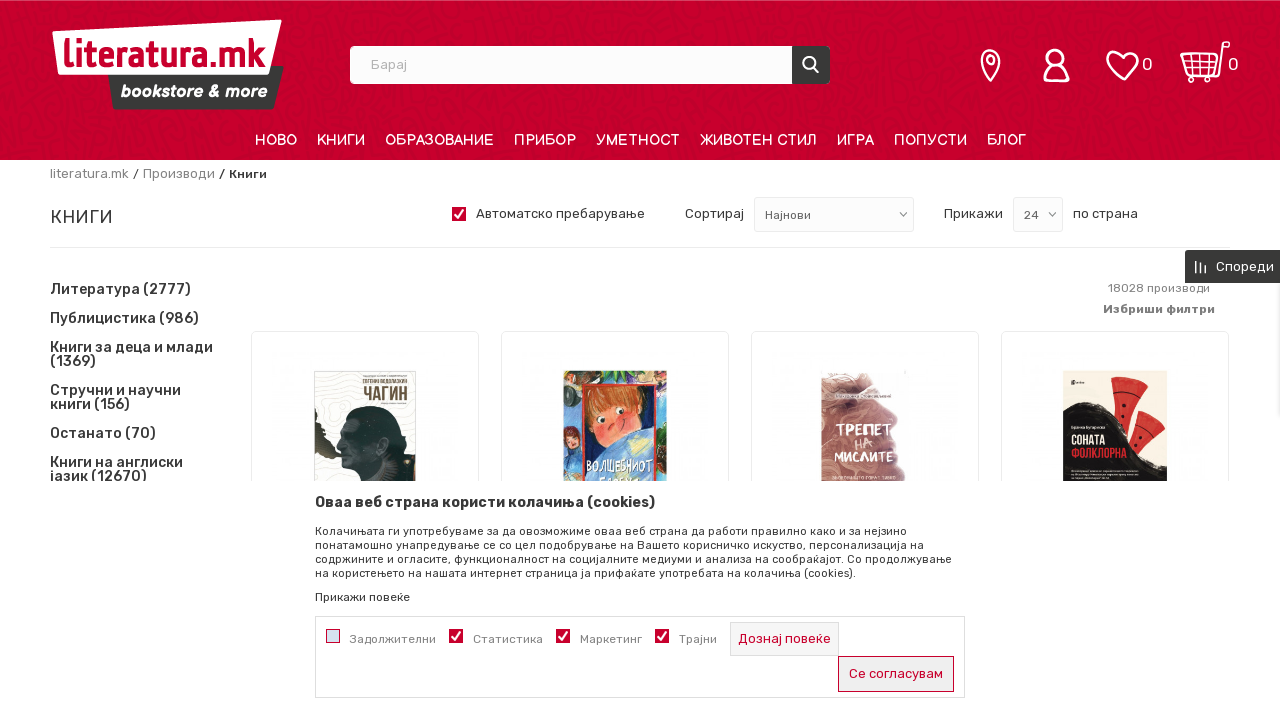

Book items loaded on first page
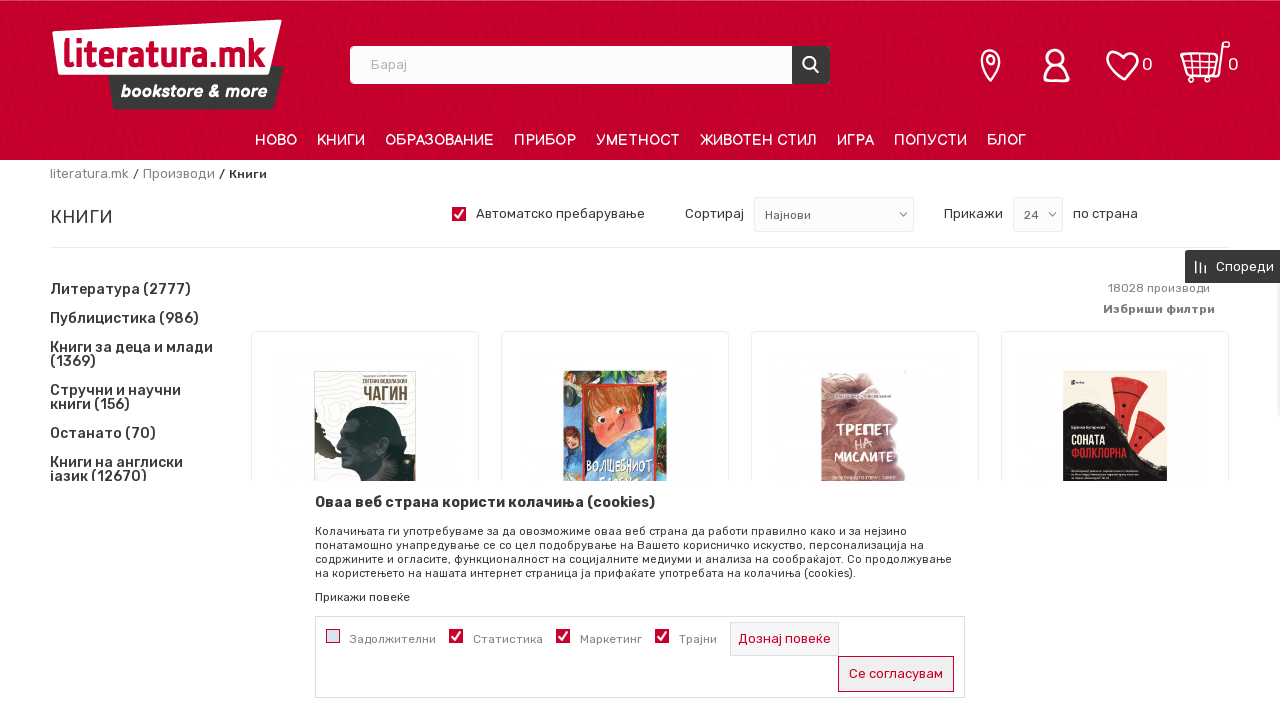

Retrieved last page link from pagination
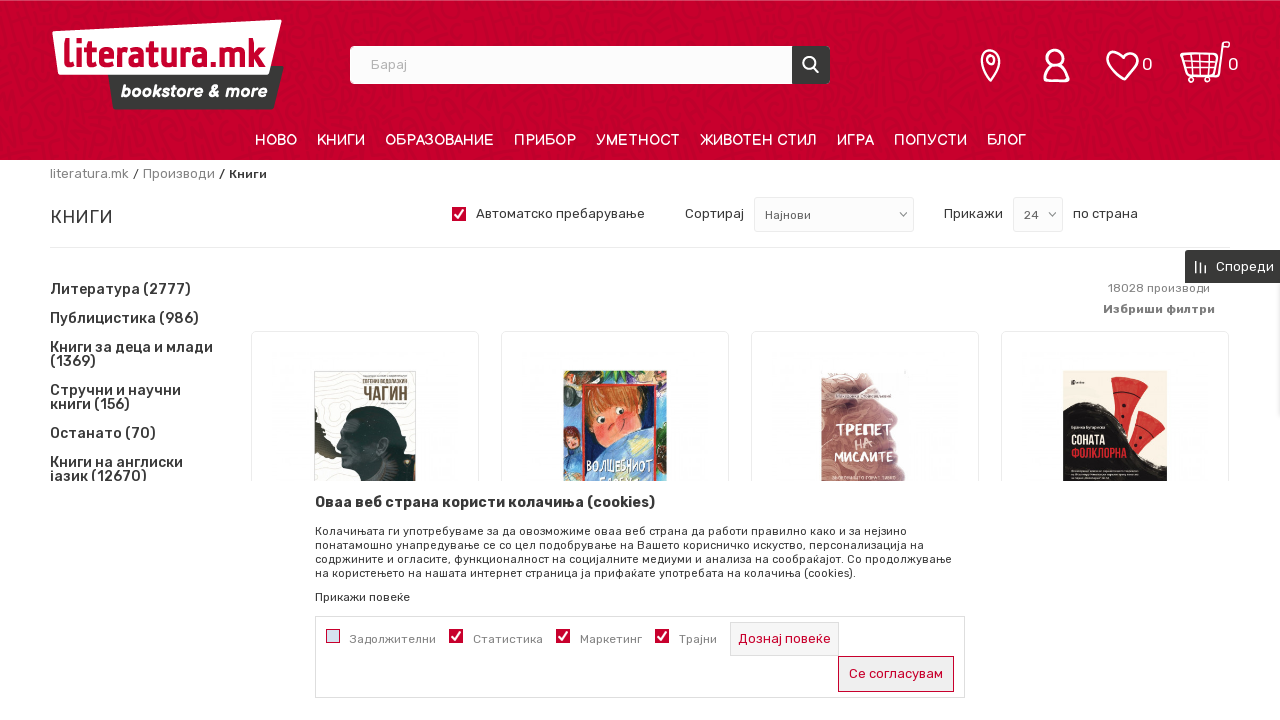

Determined last page number: 752
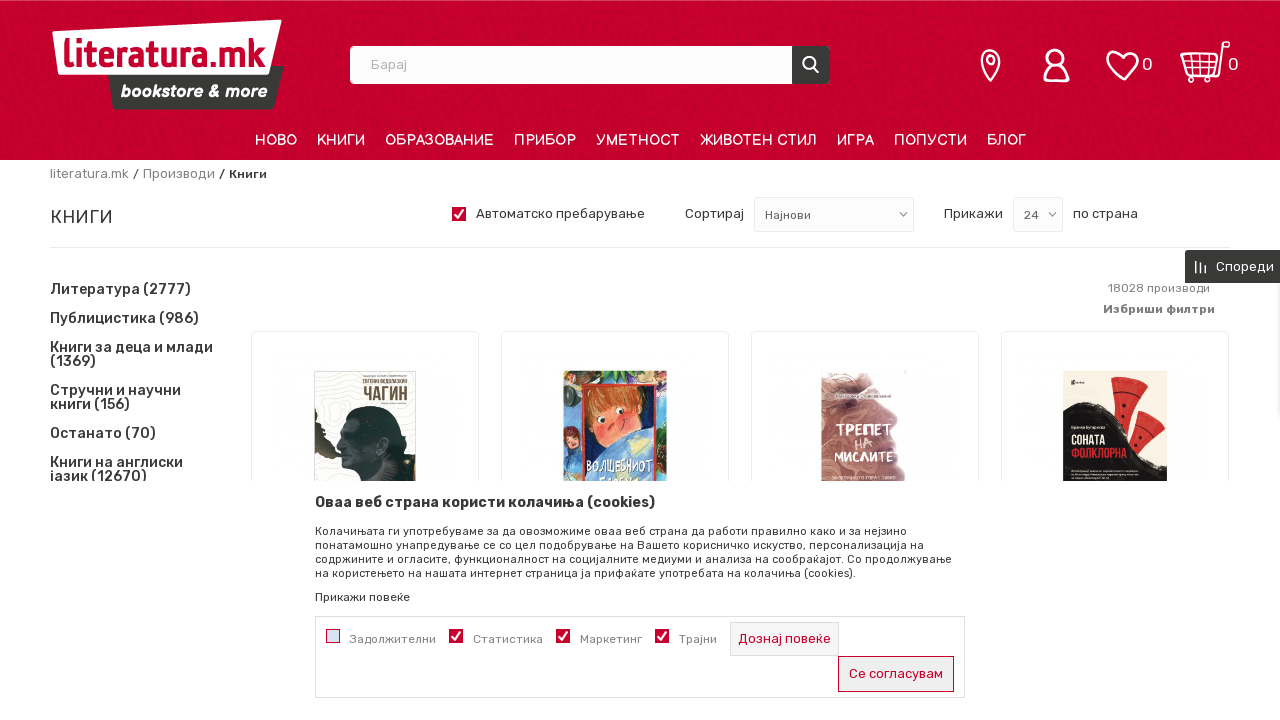

Navigated to page 2 of book listing
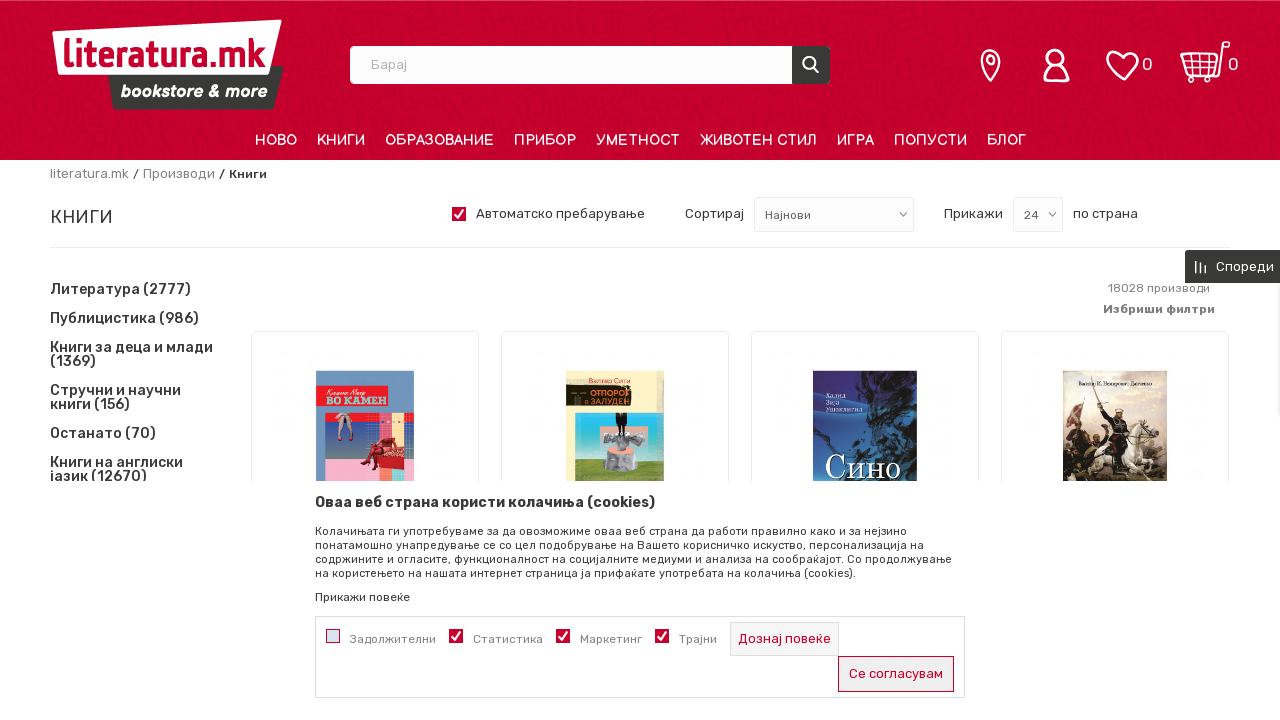

Book items loaded on second page
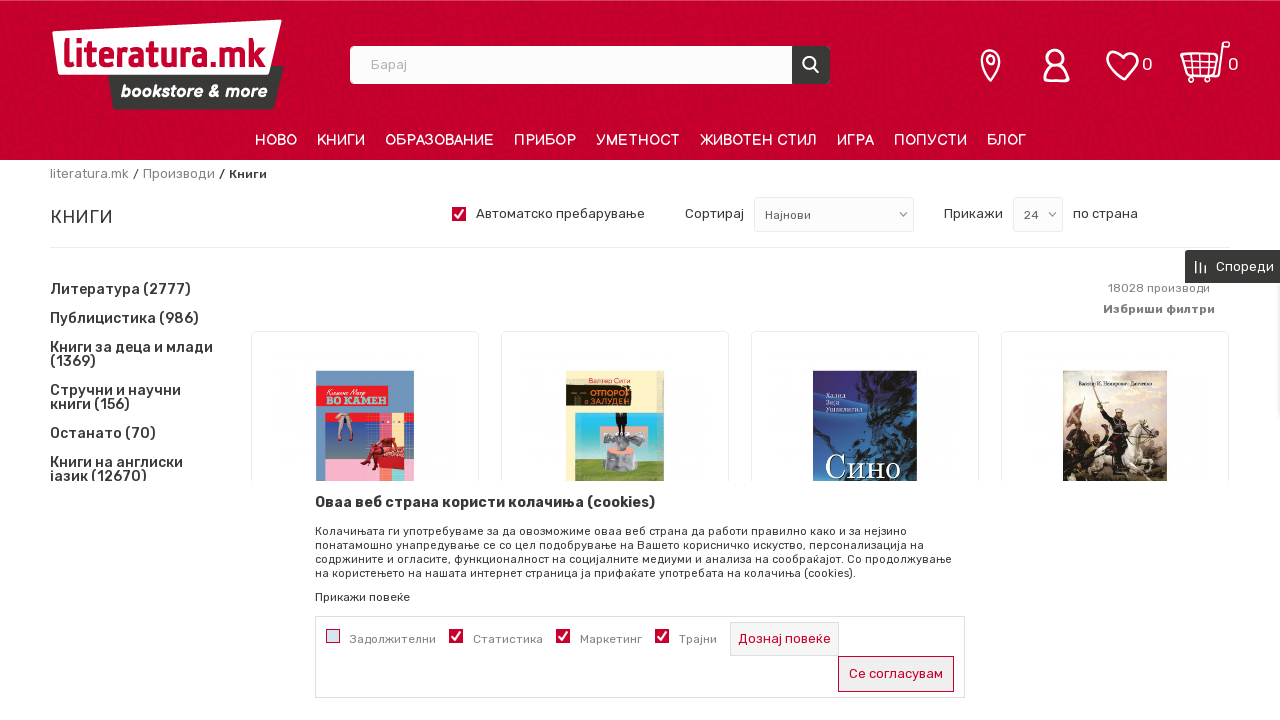

Verified book title links are present
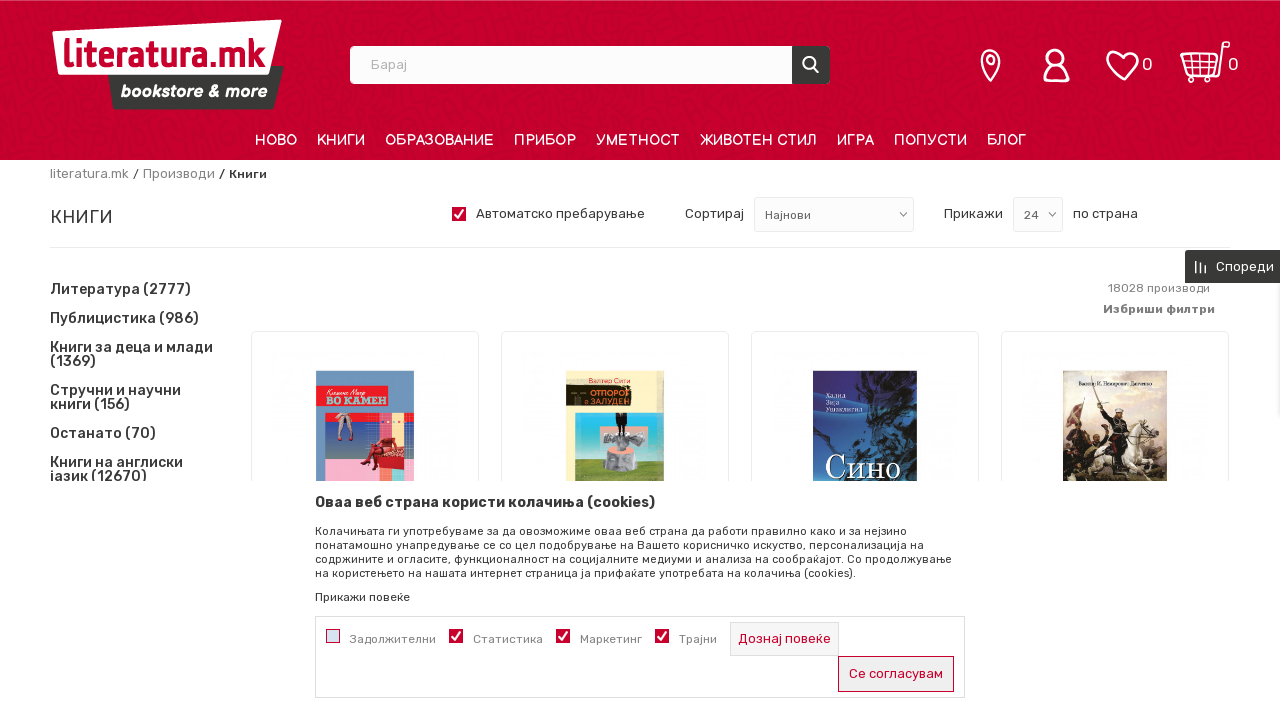

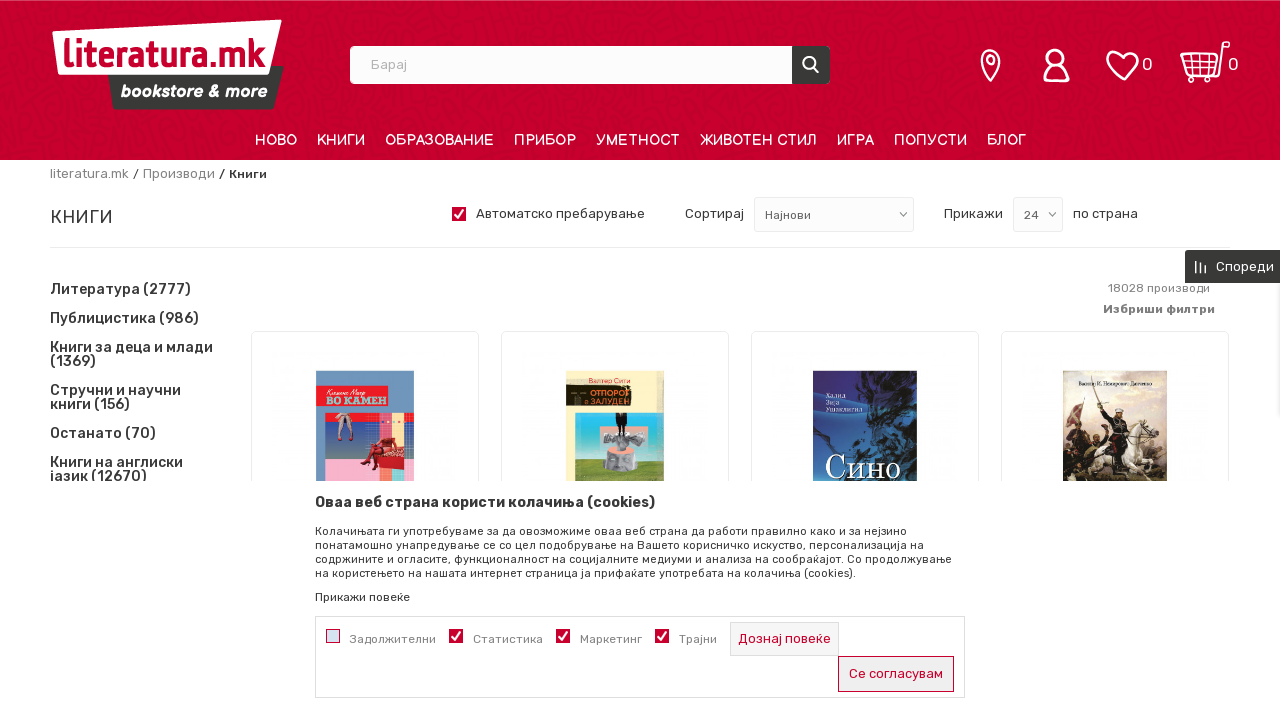